Tests adding specific items to a shopping cart by iterating through product listings, finding products by name (Cucumber, Broccoli, Beetroot), and clicking the "Add to cart" button for each matching item.

Starting URL: https://rahulshettyacademy.com/seleniumPractise/

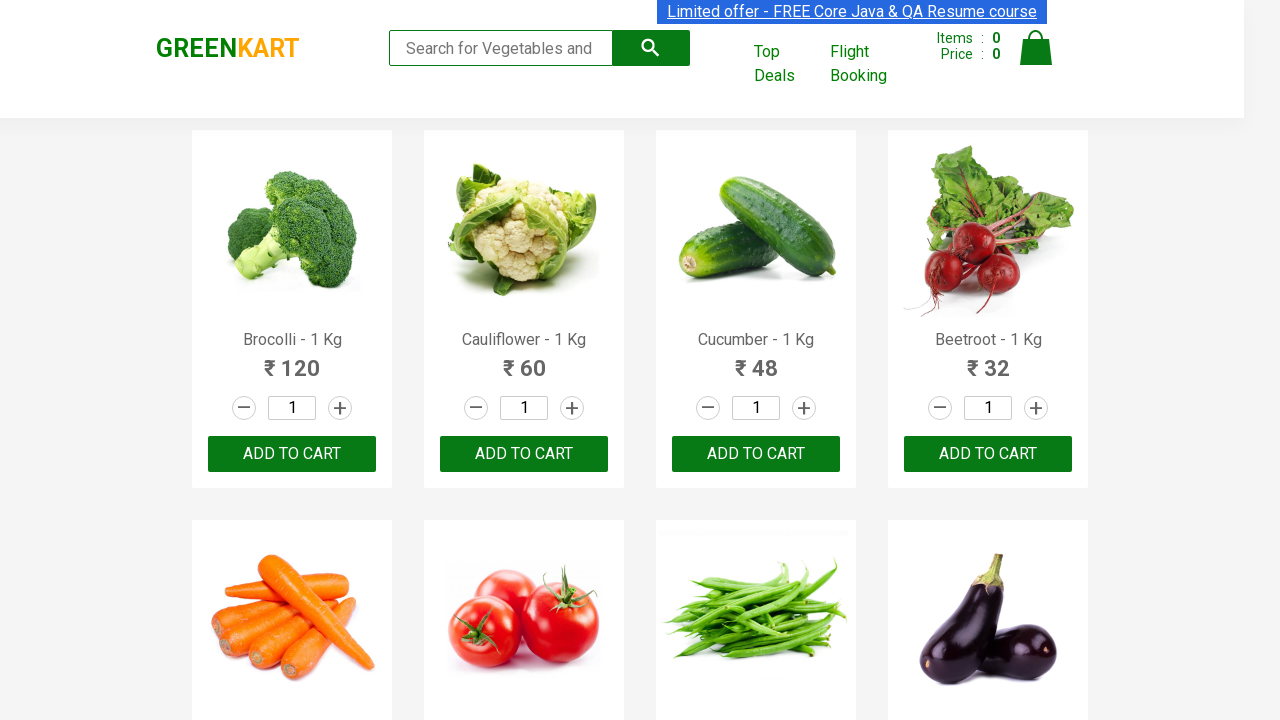

Waited for product listings to load
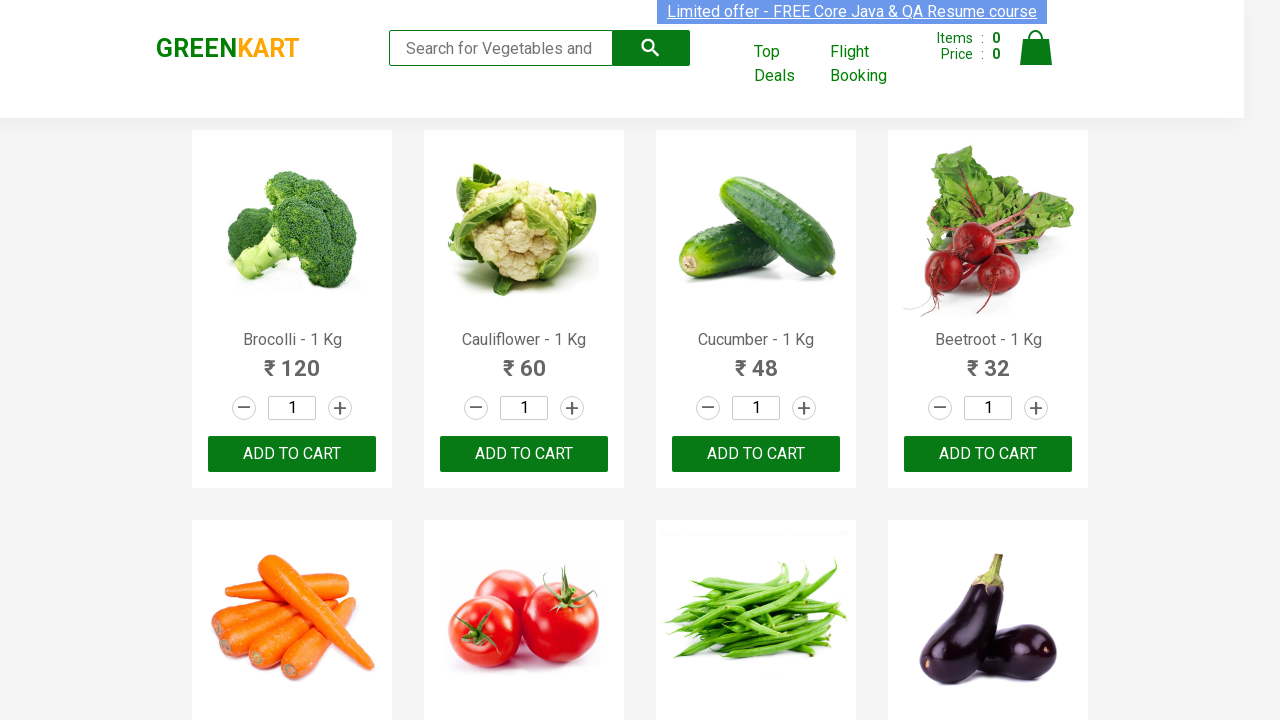

Retrieved all product name elements from page
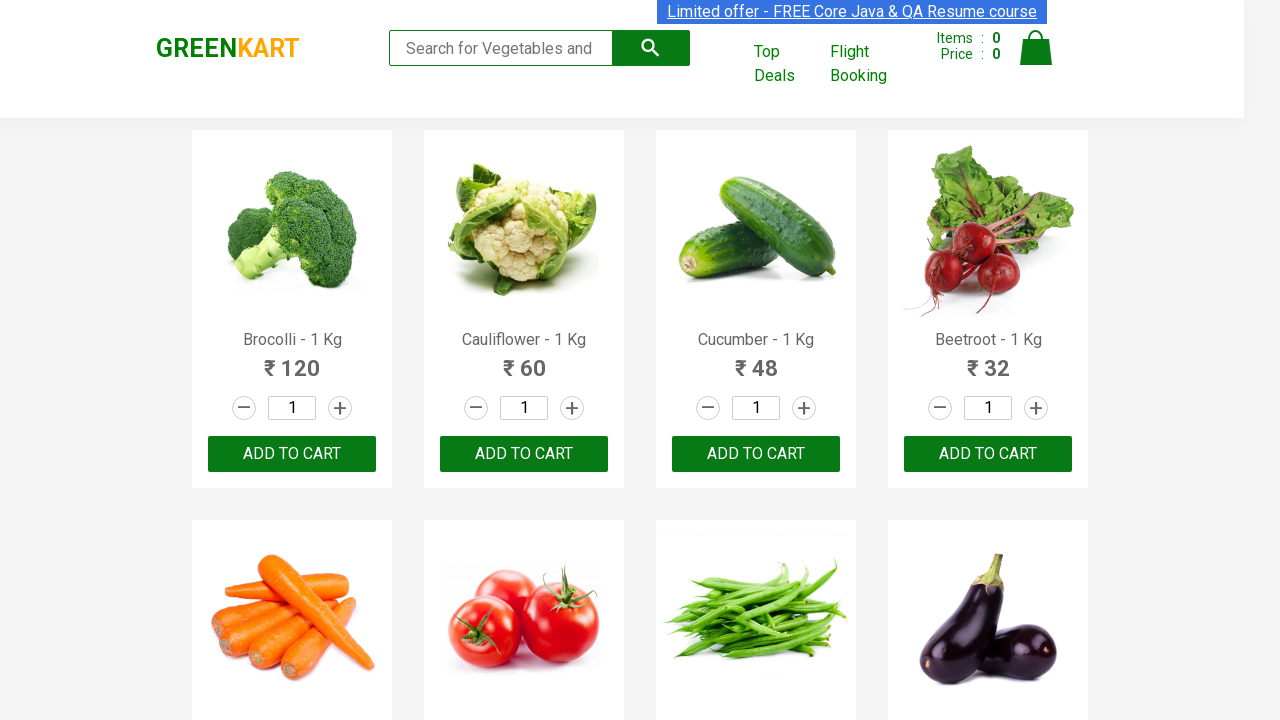

Clicked 'Add to cart' button for Brocolli at (292, 454) on xpath=//div[@class='product-action']/button >> nth=0
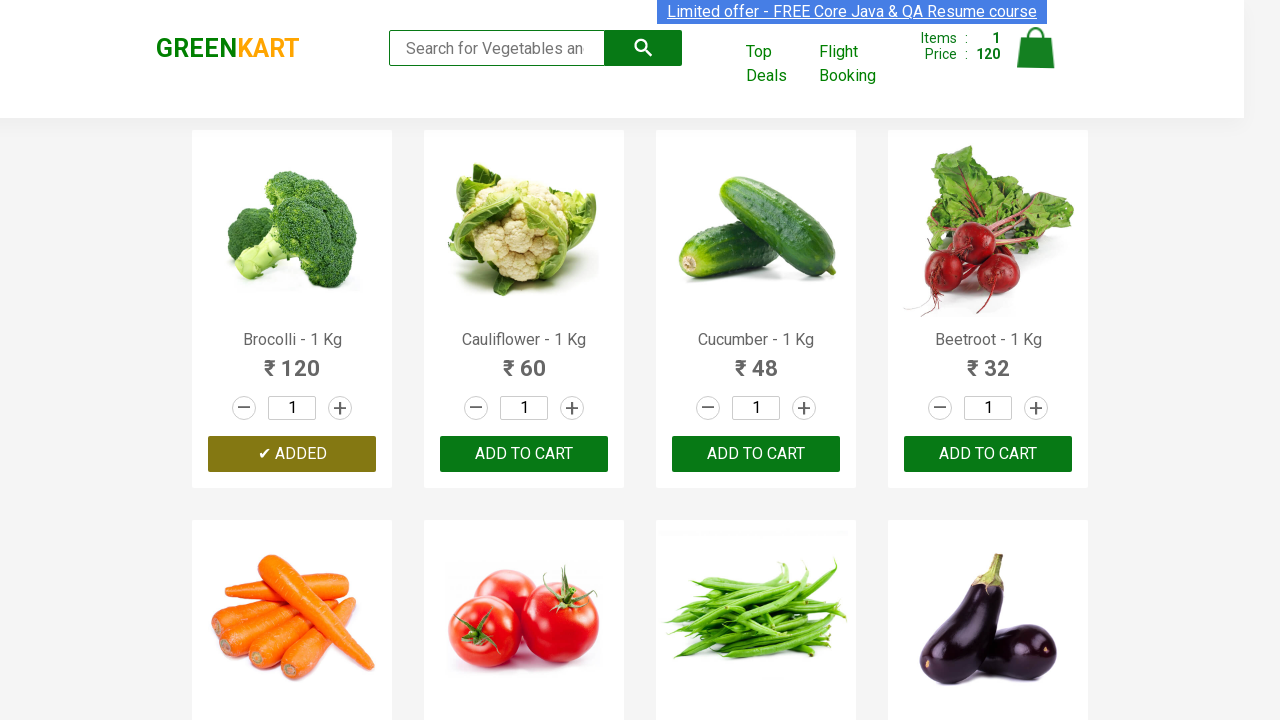

Clicked 'Add to cart' button for Cucumber at (756, 454) on xpath=//div[@class='product-action']/button >> nth=2
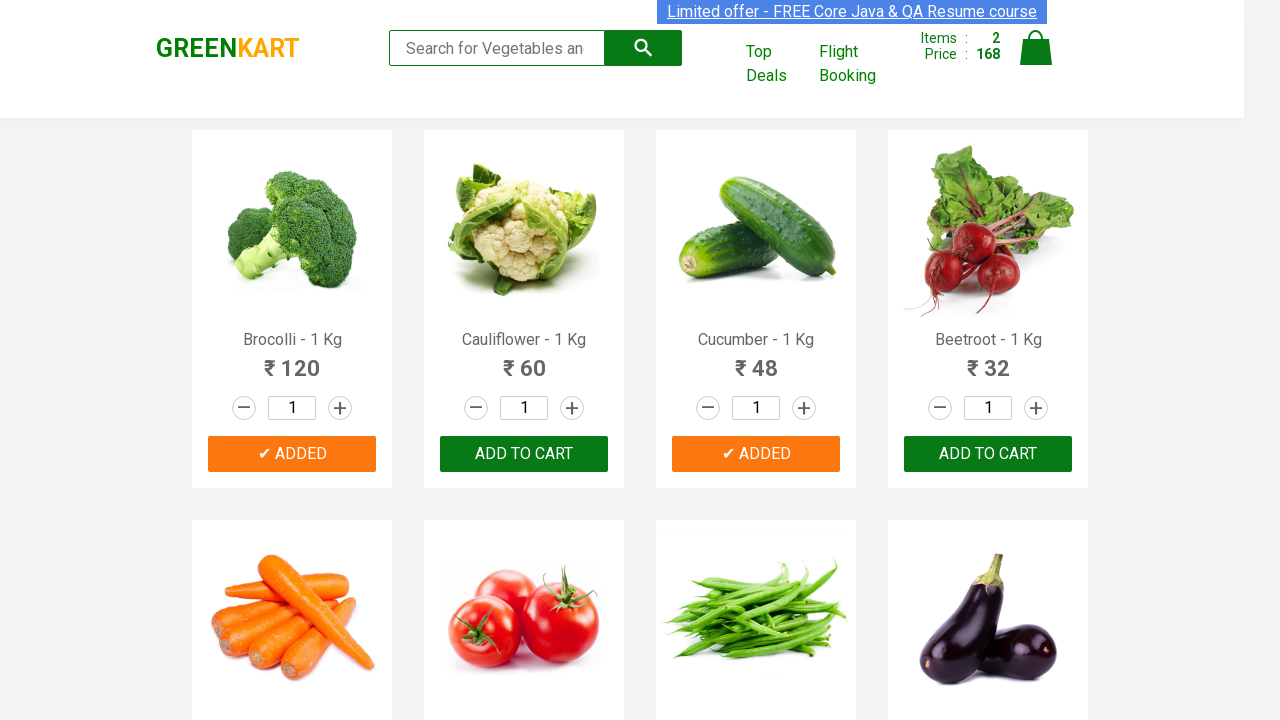

Clicked 'Add to cart' button for Beetroot at (988, 454) on xpath=//div[@class='product-action']/button >> nth=3
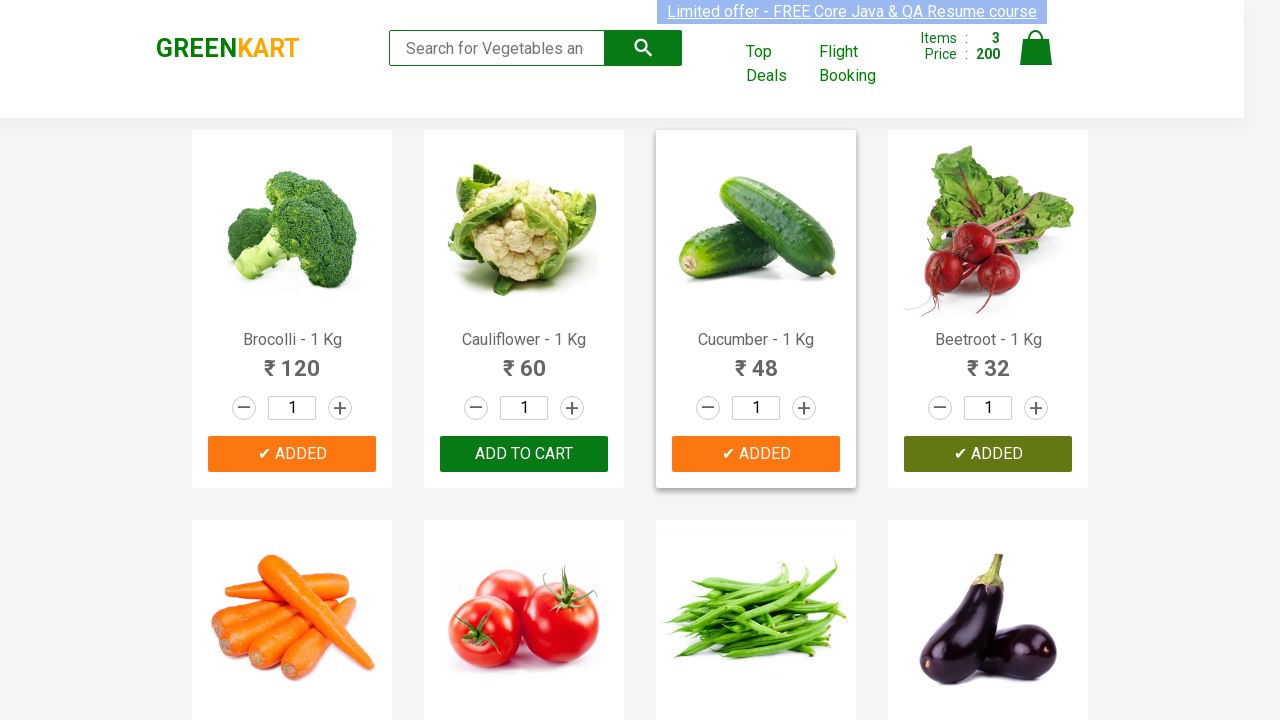

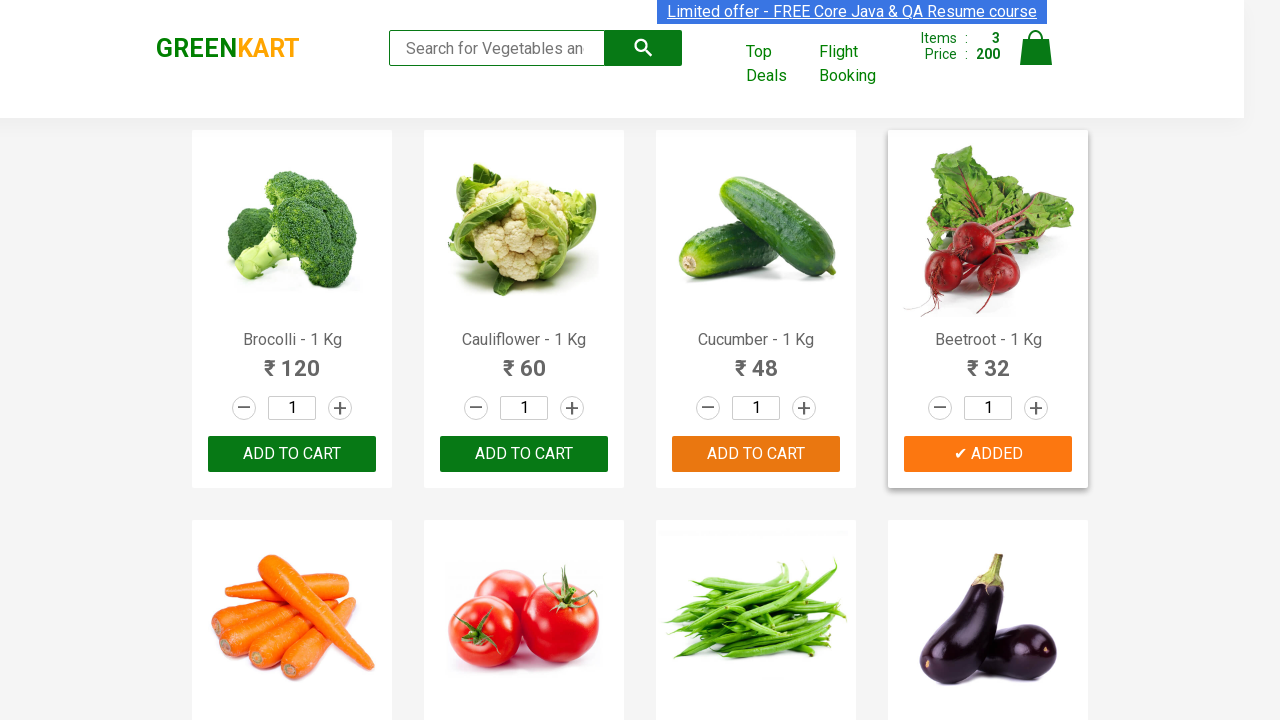